Tests registration form validation by submitting empty fields and verifying all required field error messages appear

Starting URL: https://alada.vn/tai-khoan/dang-ky.html

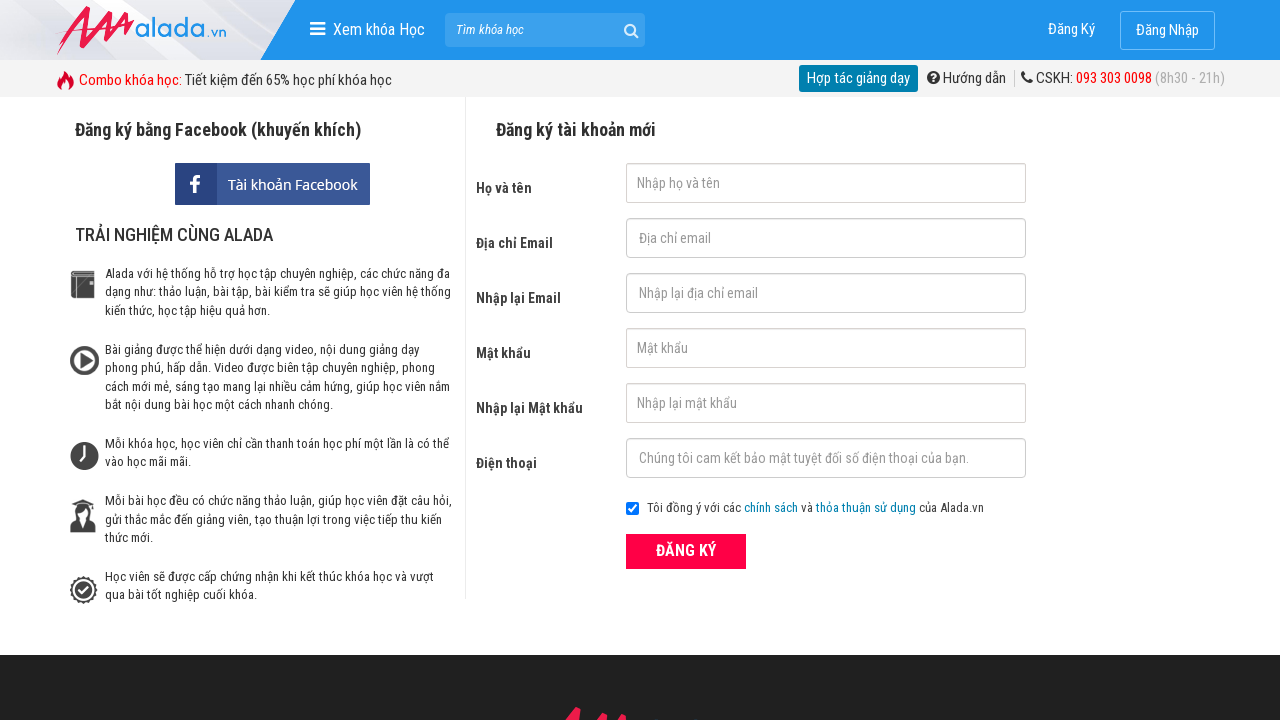

Cleared firstname field on #txtFirstname
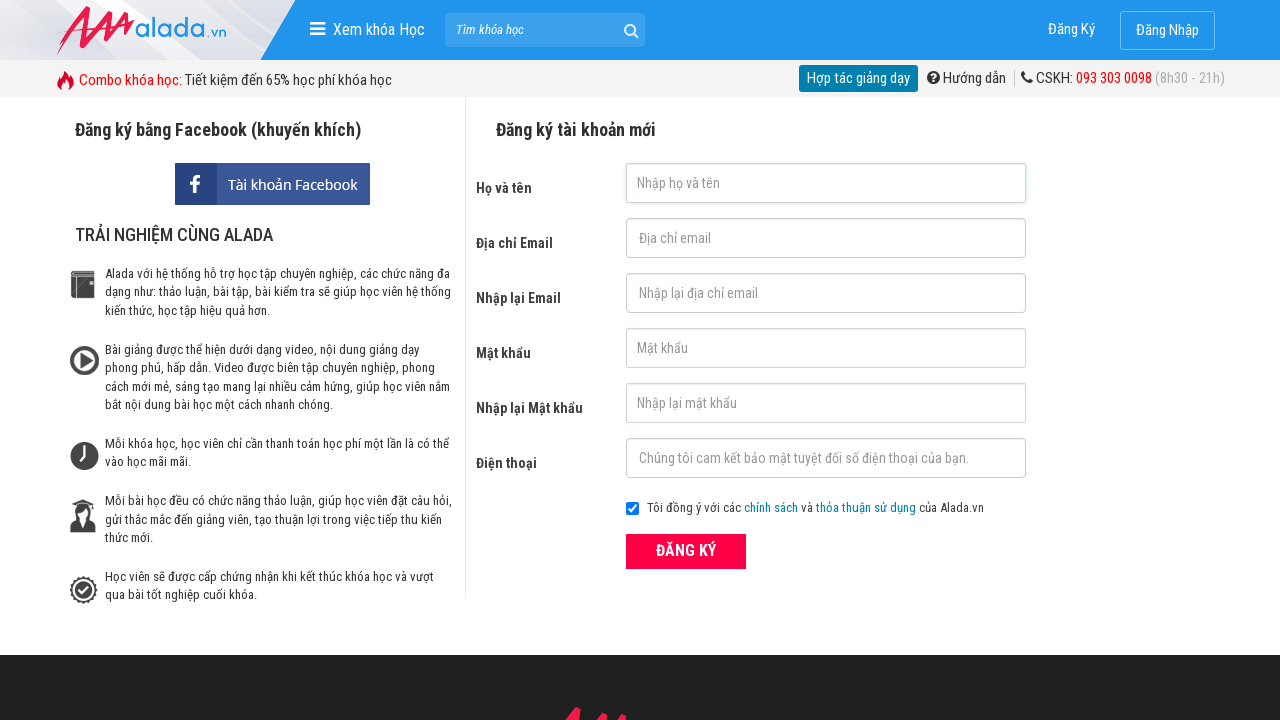

Cleared email field on #txtEmail
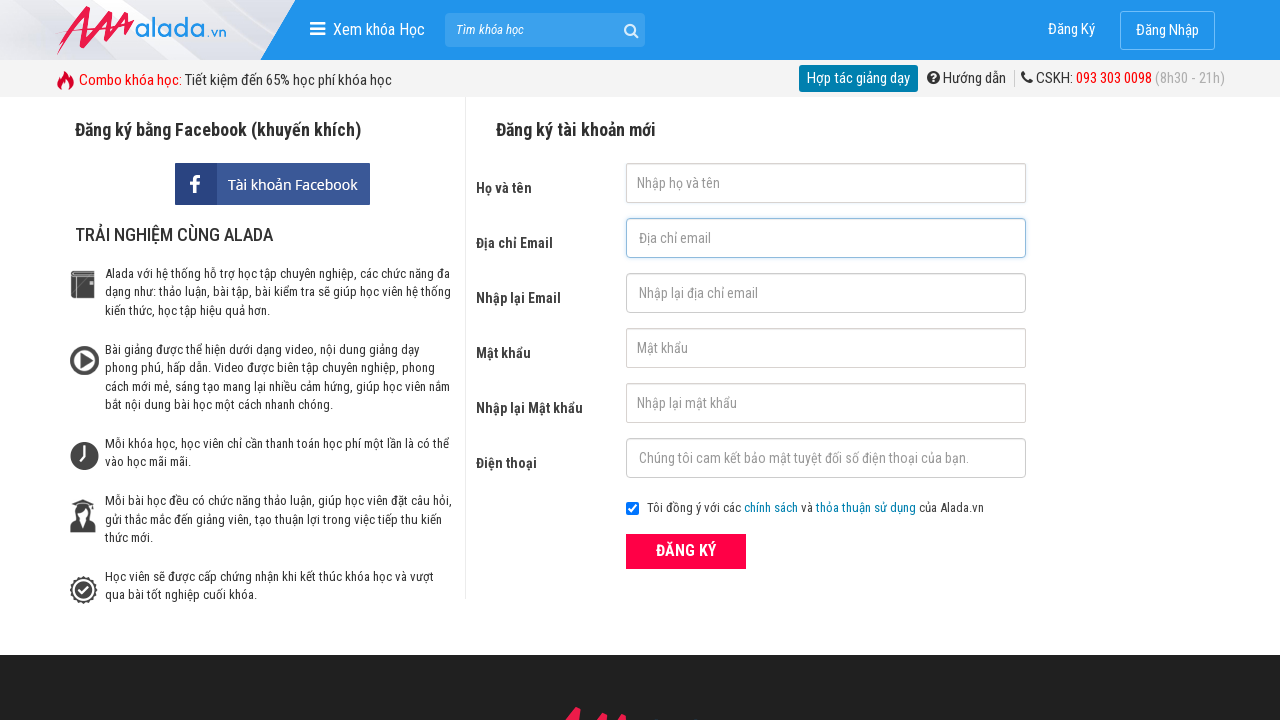

Cleared confirm email field on #txtCEmail
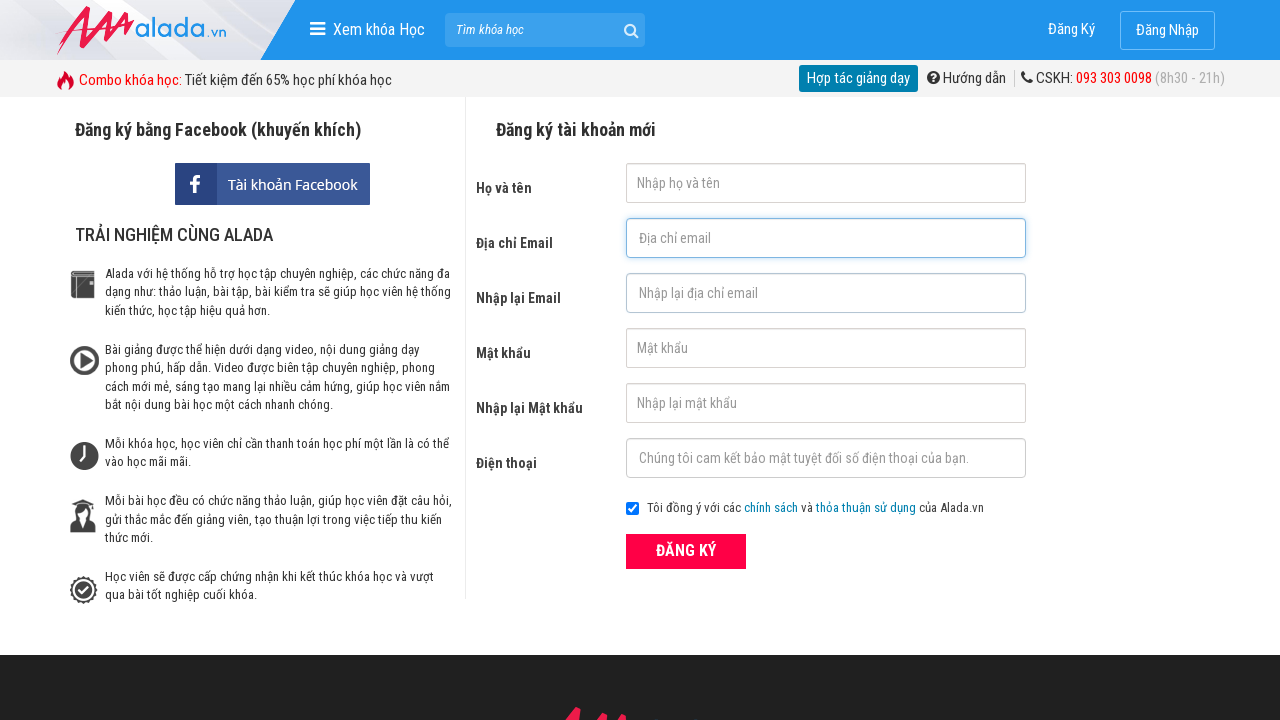

Cleared password field on #txtPassword
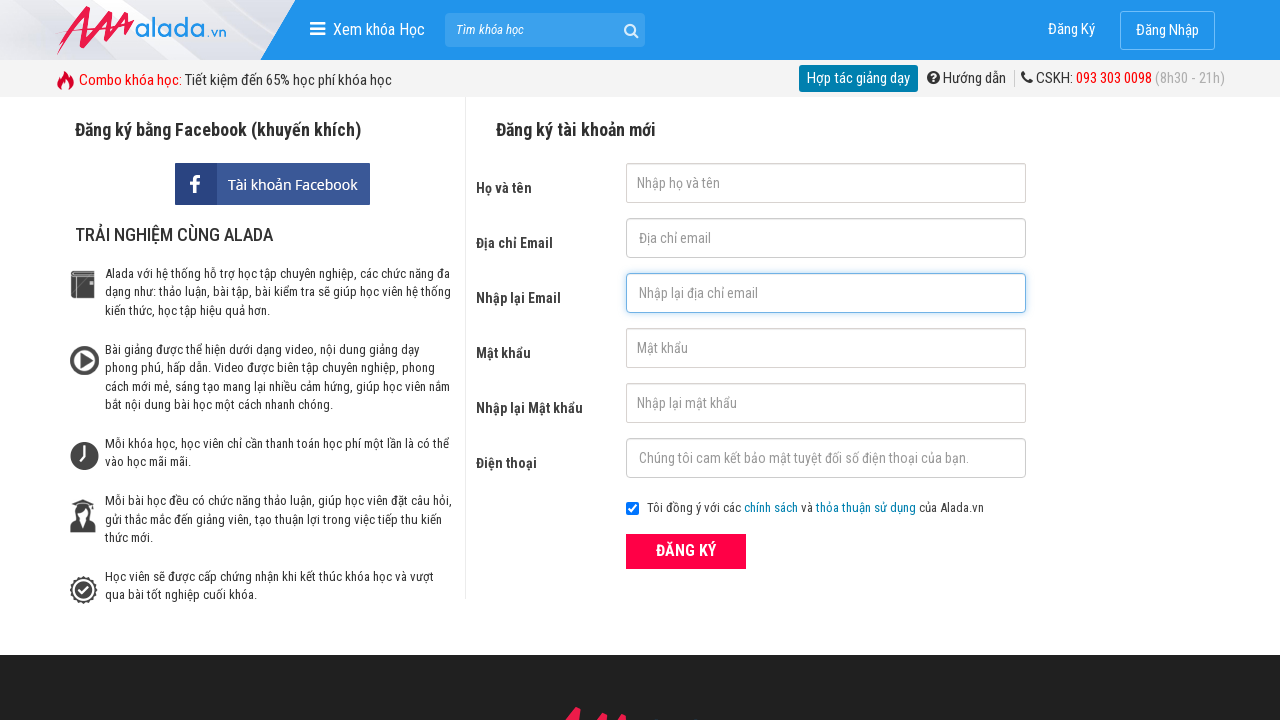

Cleared confirm password field on #txtCPassword
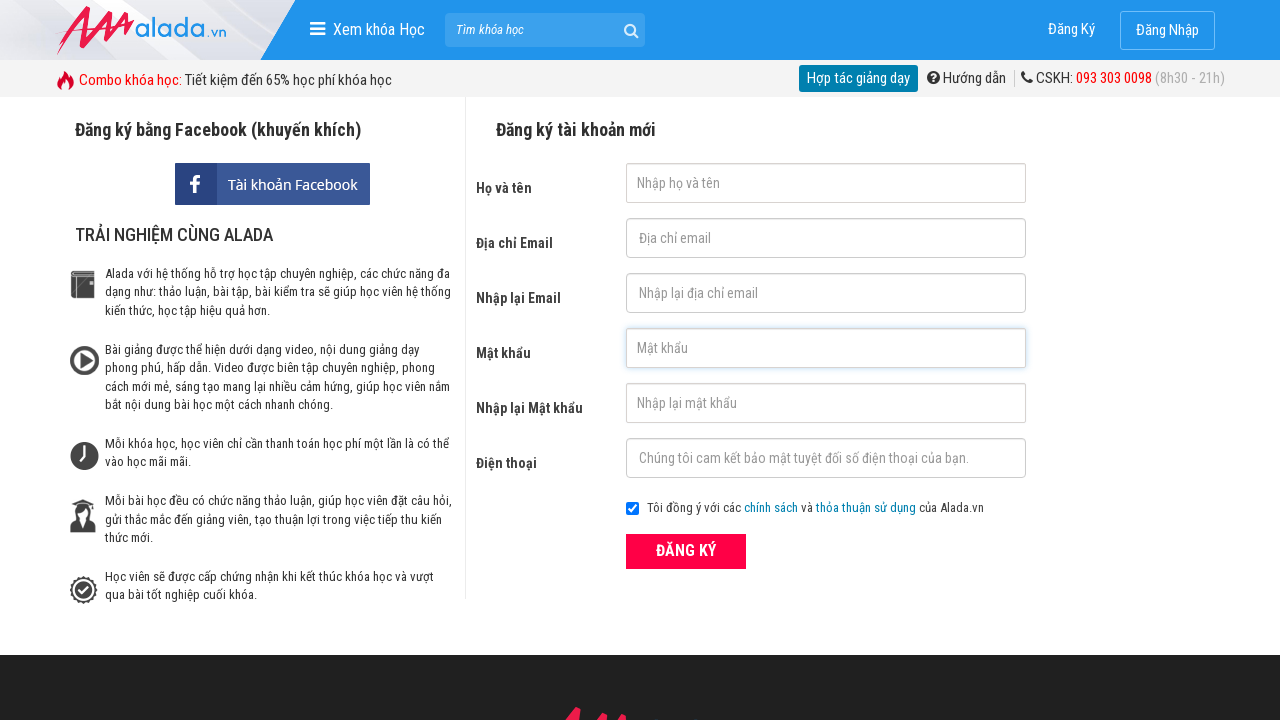

Cleared phone field on #txtPhone
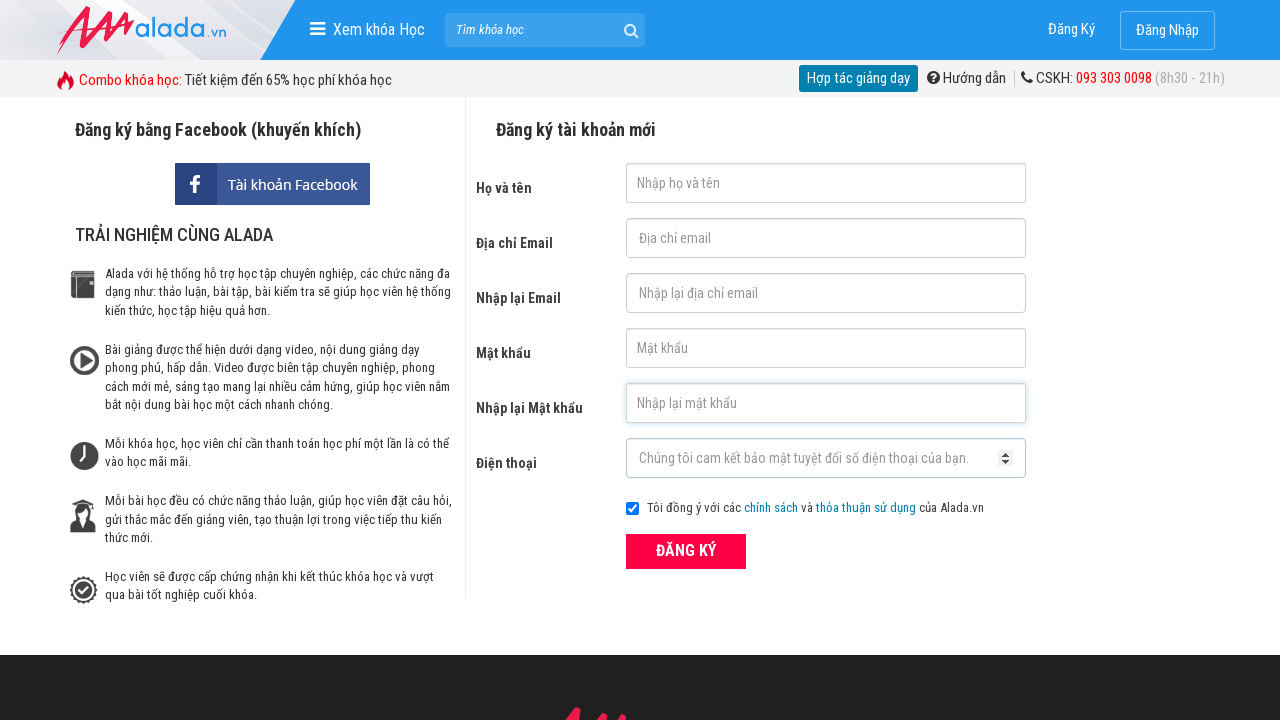

Clicked ĐĂNG KÝ (Register) button to submit empty form at (686, 551) on button:has-text('ĐĂNG KÝ')[type='submit']
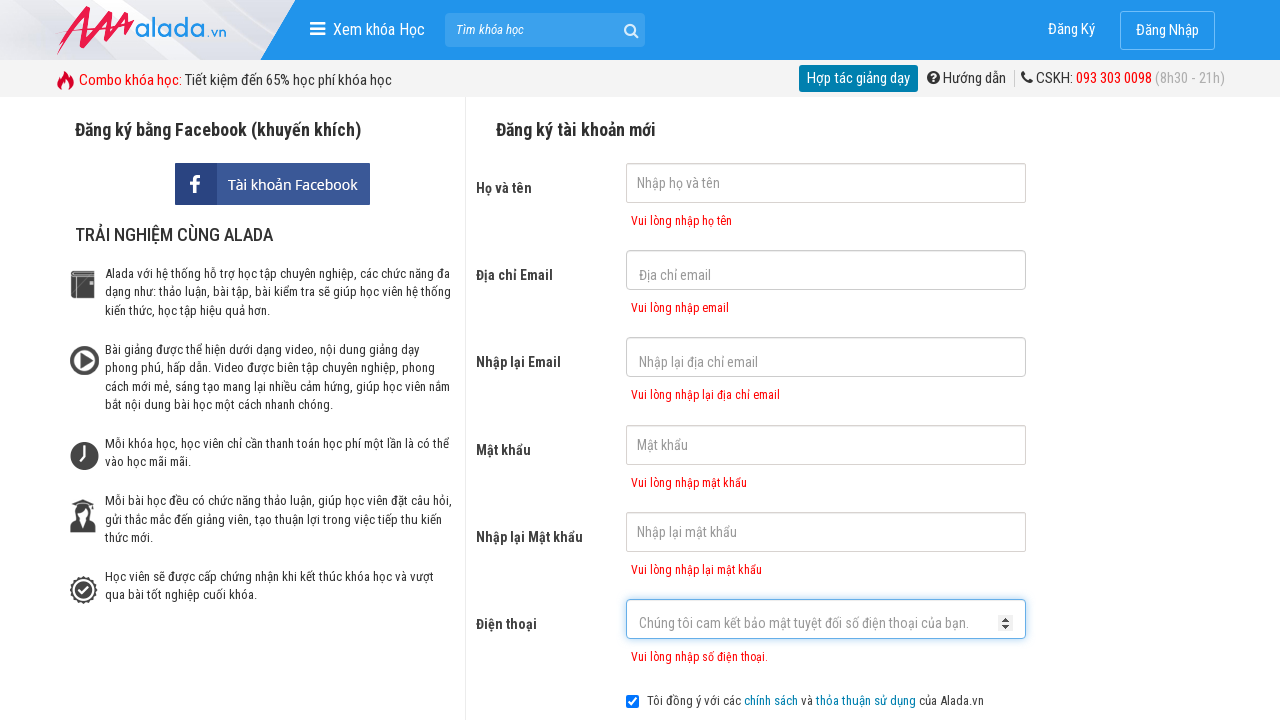

First name error message appeared
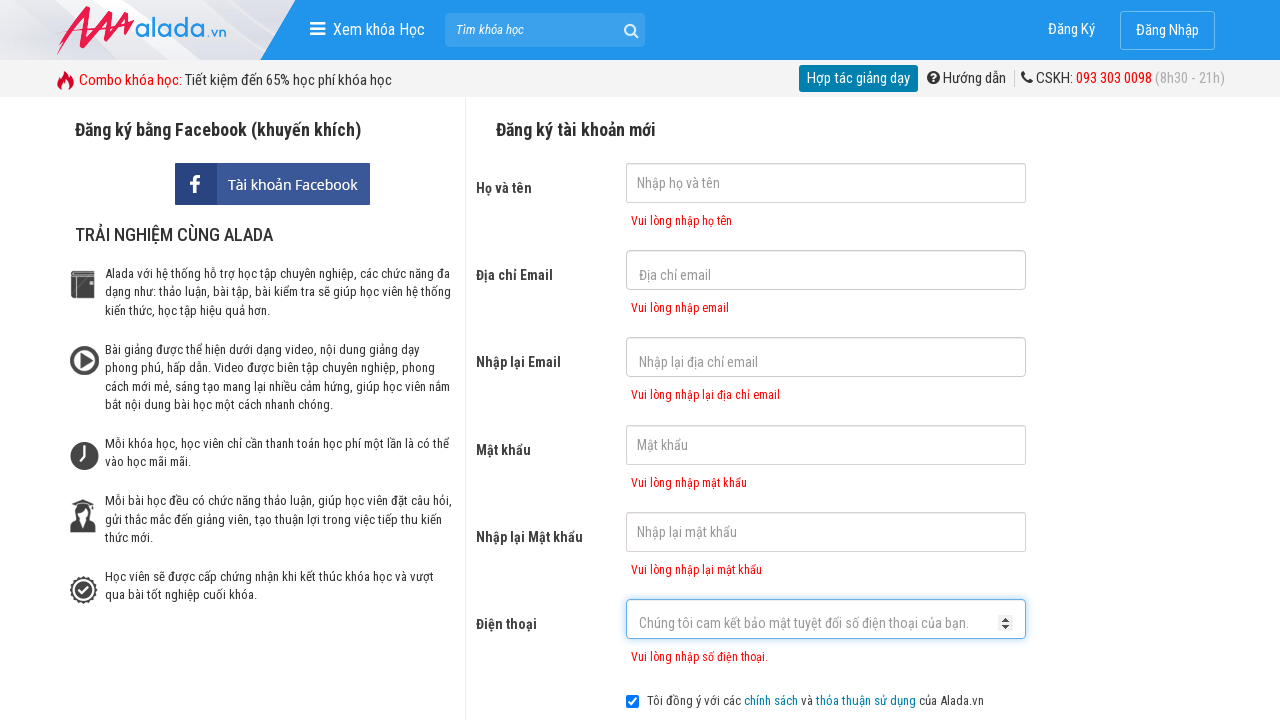

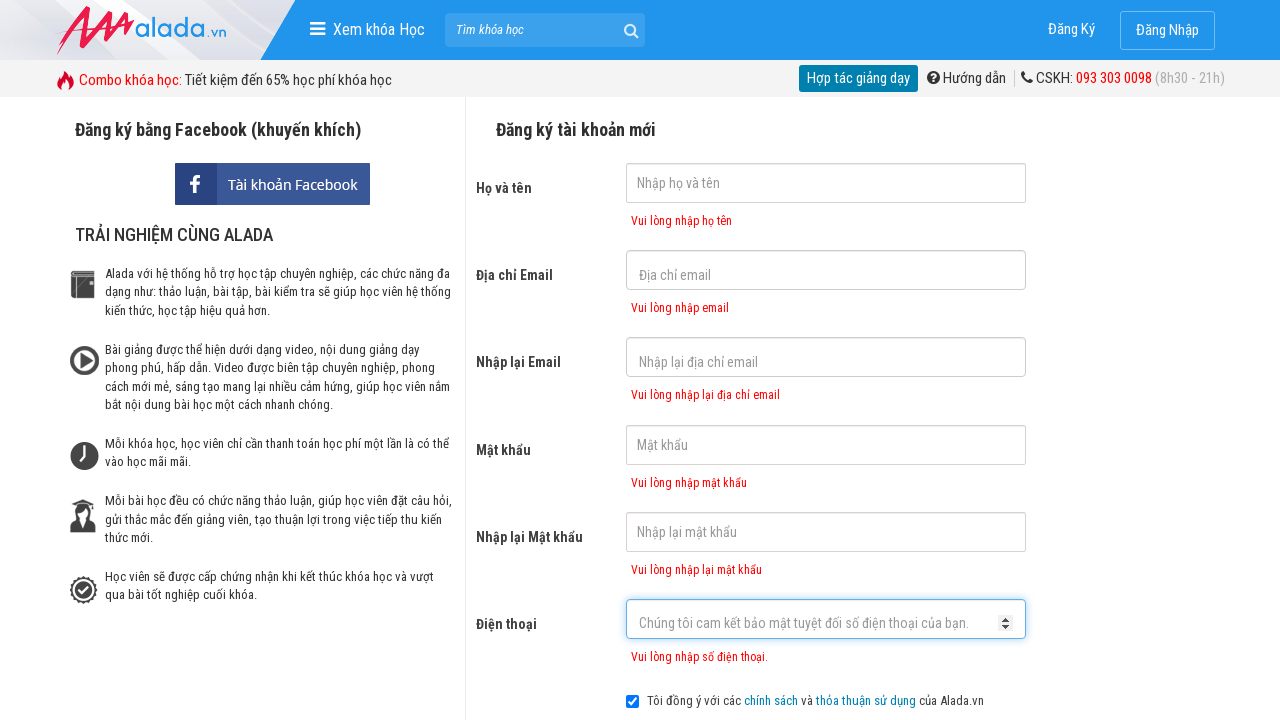